Tests that the page does not produce any JavaScript console errors during load

Starting URL: https://egundem.com/

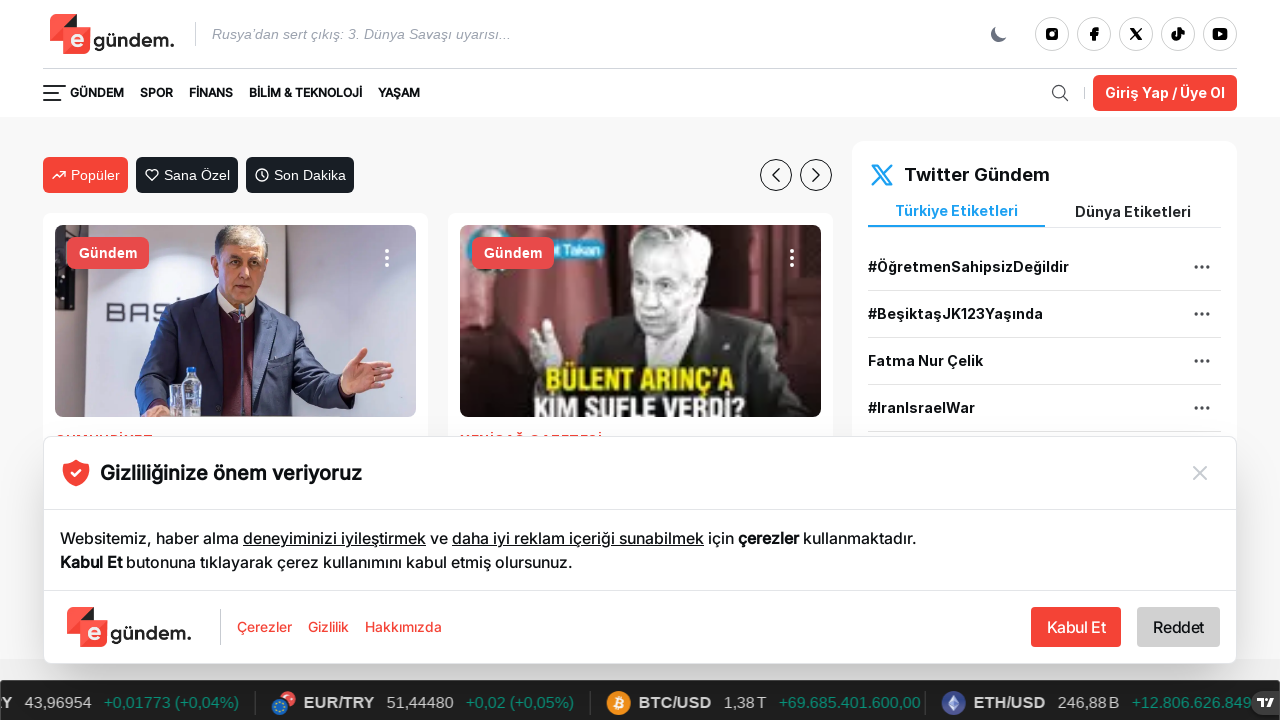

Waited for page DOM content to load
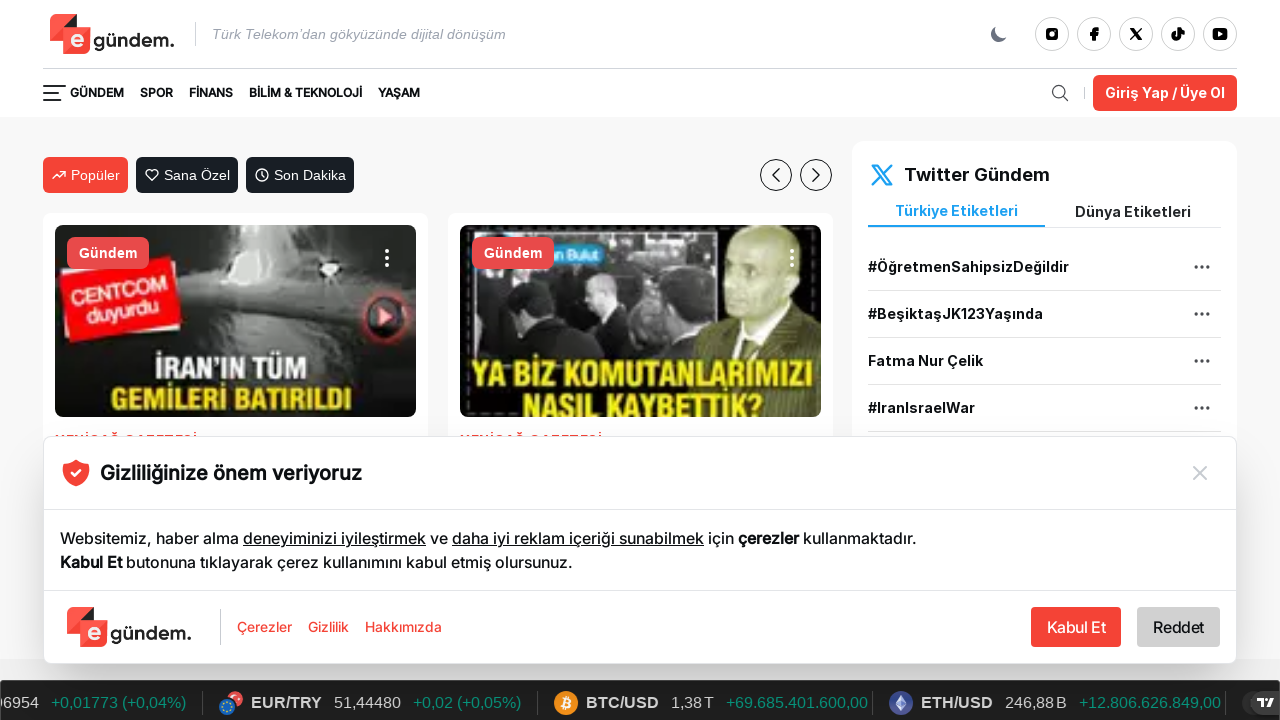

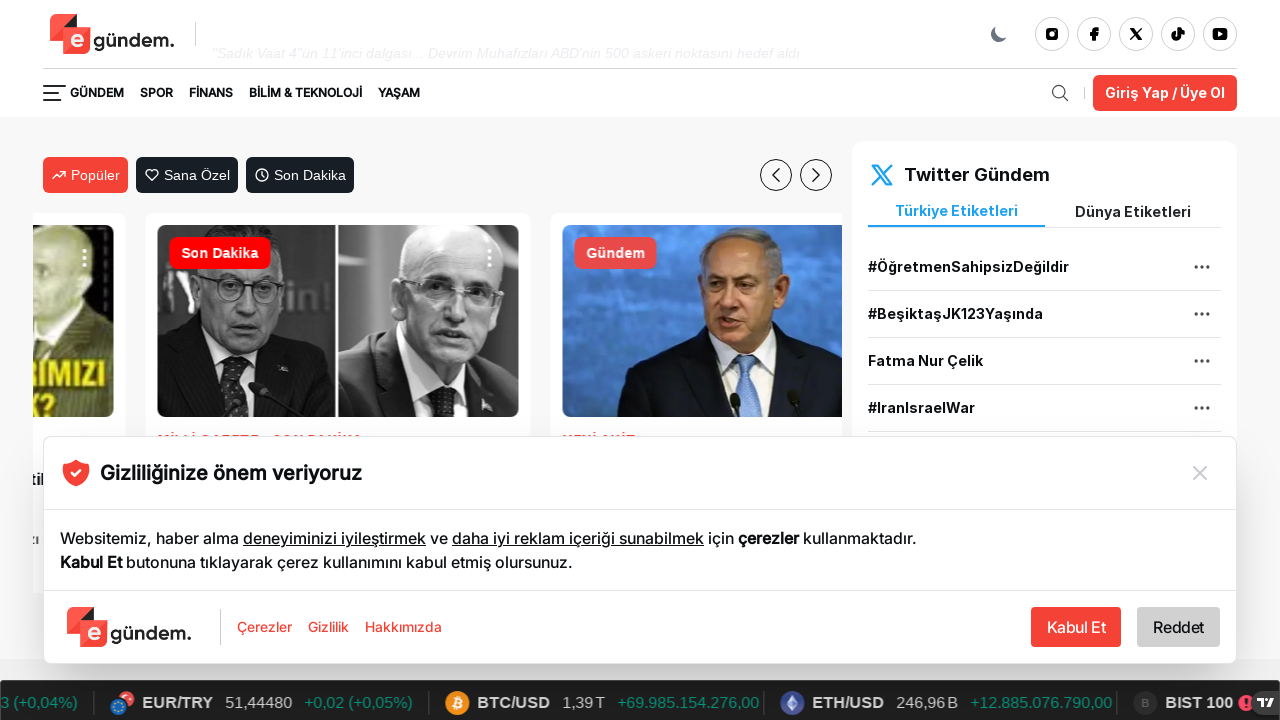